Tests alert handling by clicking a button that triggers a JavaScript alert and accepting it

Starting URL: https://echoecho.com/javascript4.htm

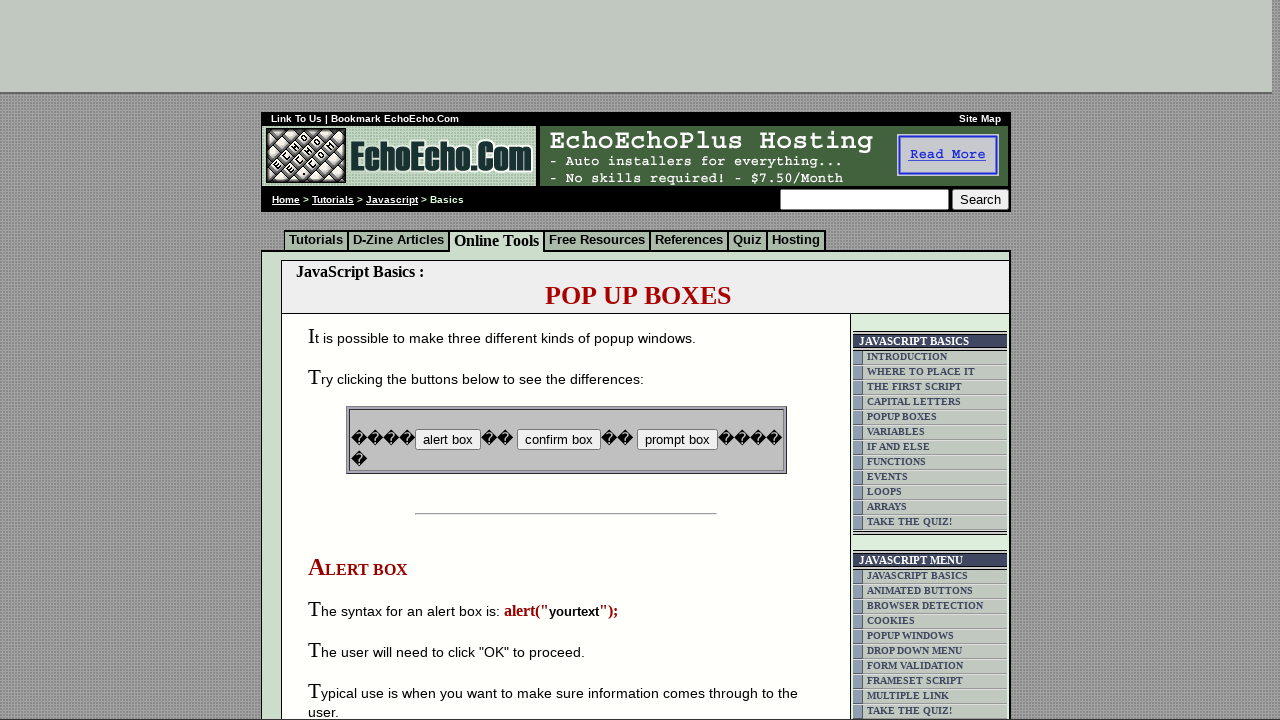

Clicked button that triggers JavaScript alert at (558, 440) on input[name='B2']
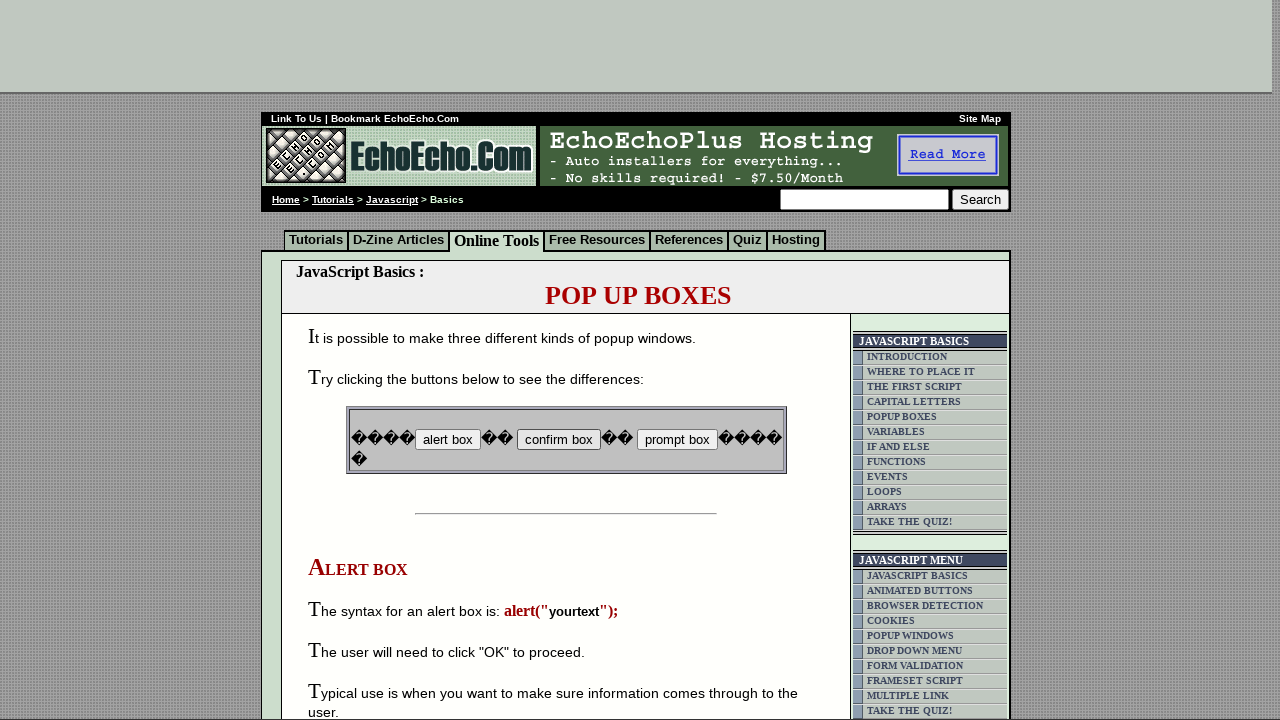

Set up dialog handler to accept alerts
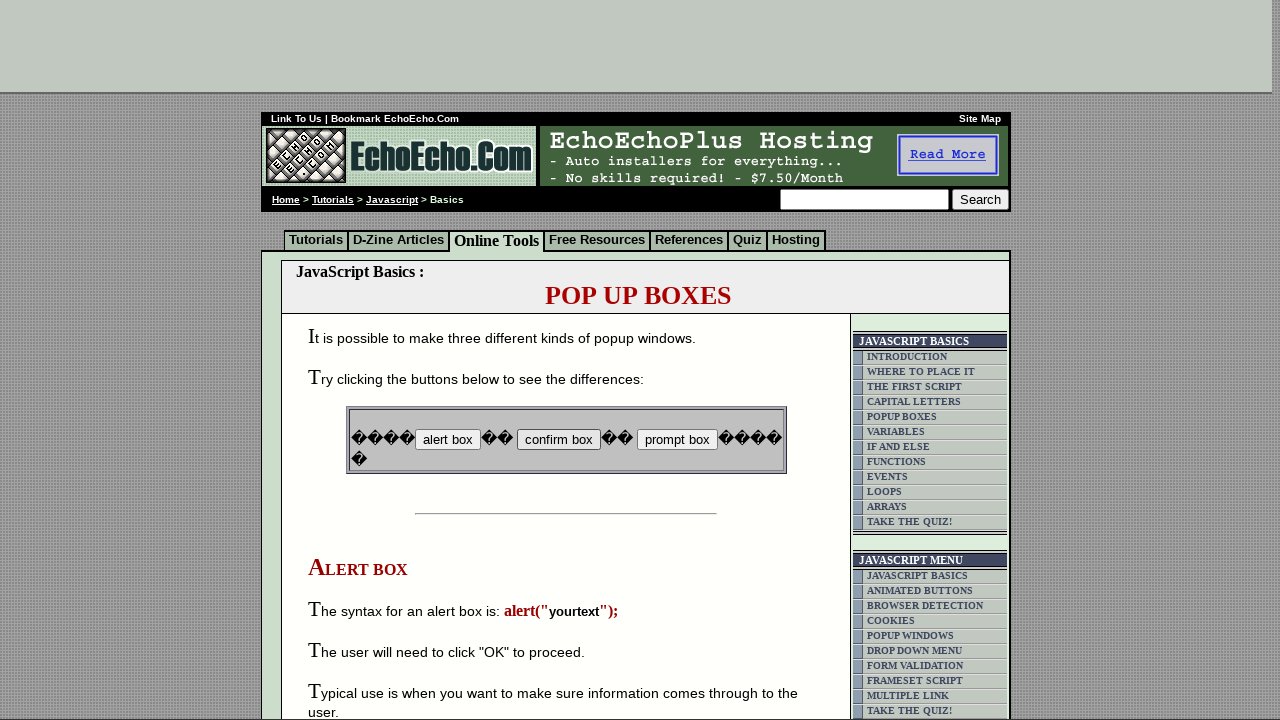

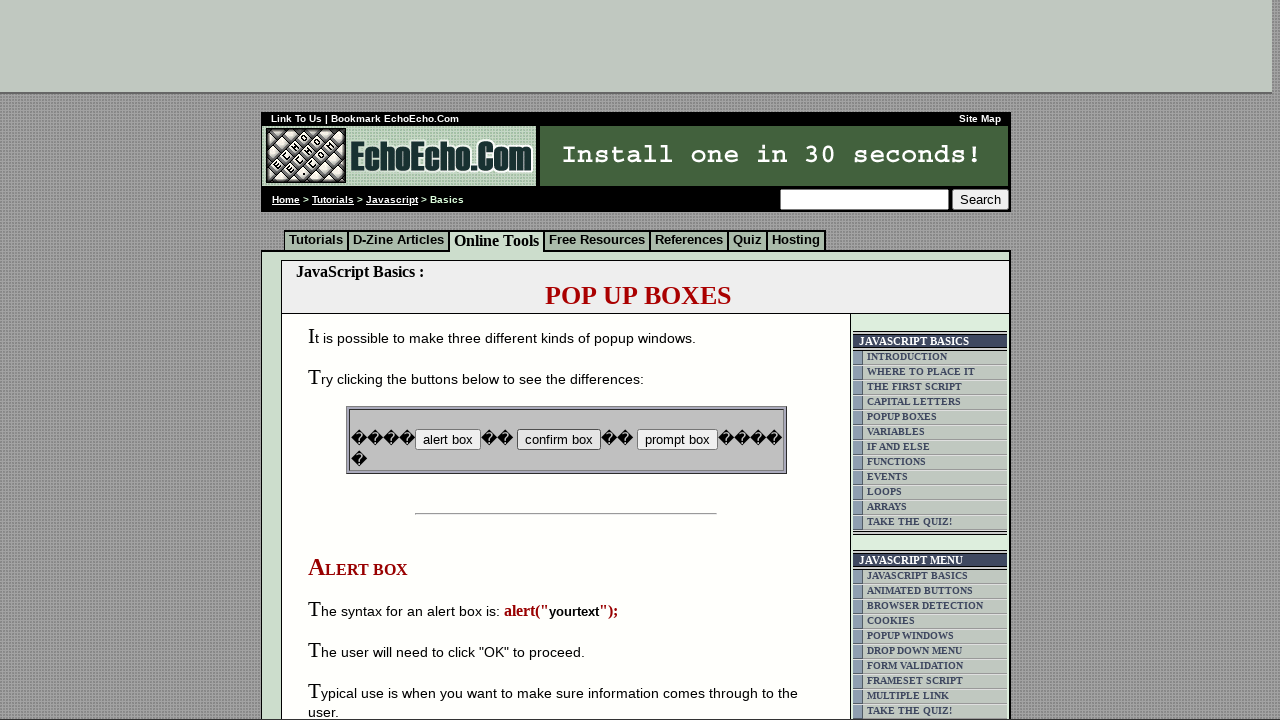